Tests disappearing elements page by clicking through Home, About, Contact Us, Portfolio, and Gallery navigation links

Starting URL: https://the-internet.herokuapp.com/

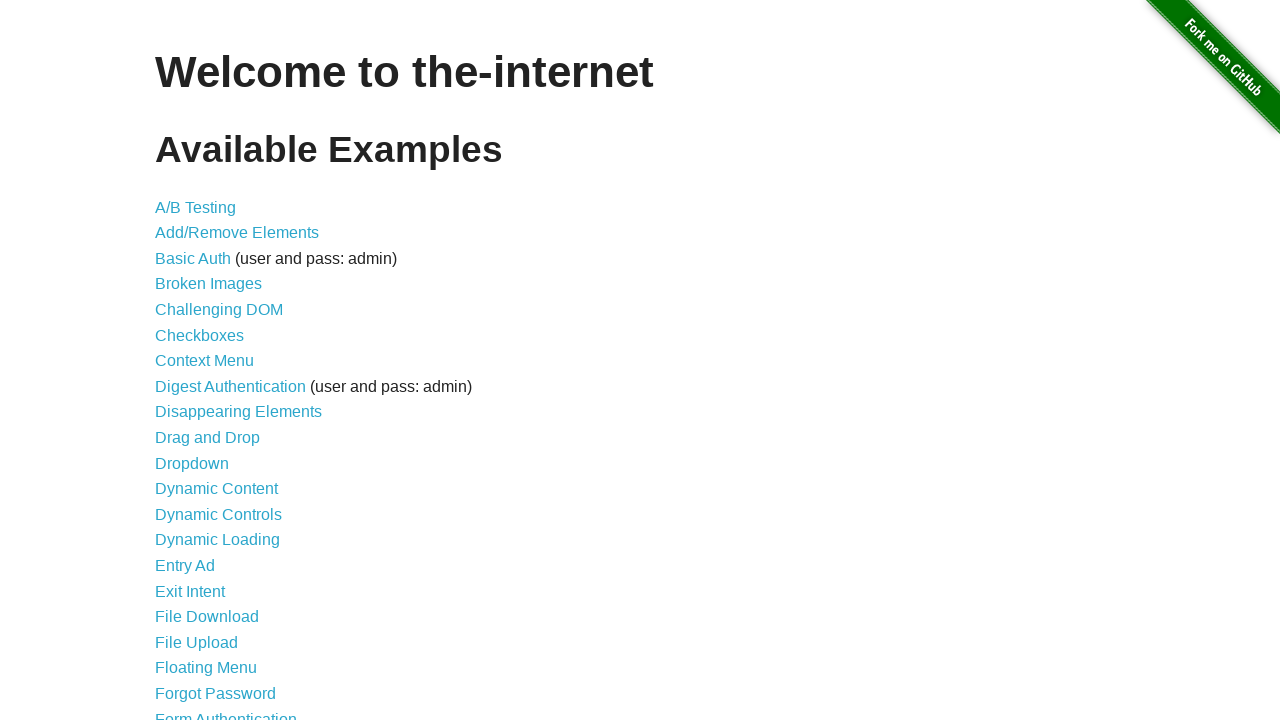

Clicked on Disappearing Elements link at (238, 412) on xpath=//*[contains(text(), 'Disappearing Elements')]
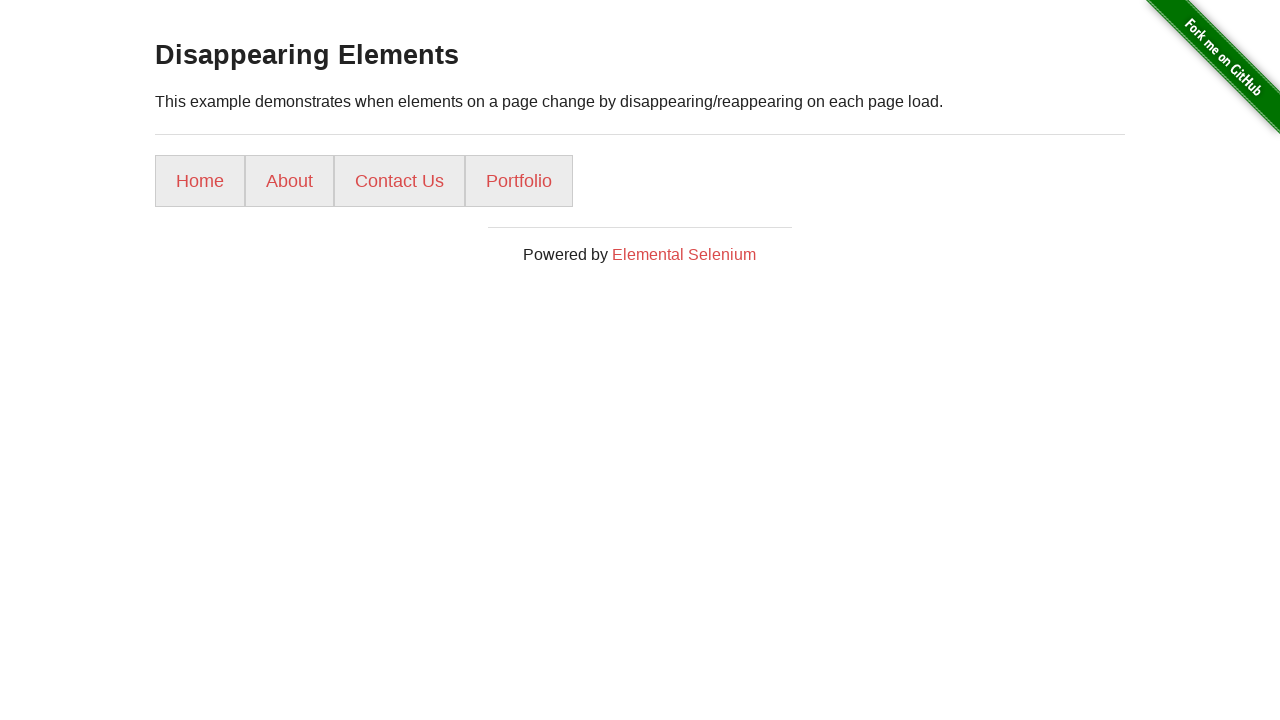

Clicked Home navigation link at (200, 181) on xpath=//*[contains(text(), 'Home')]
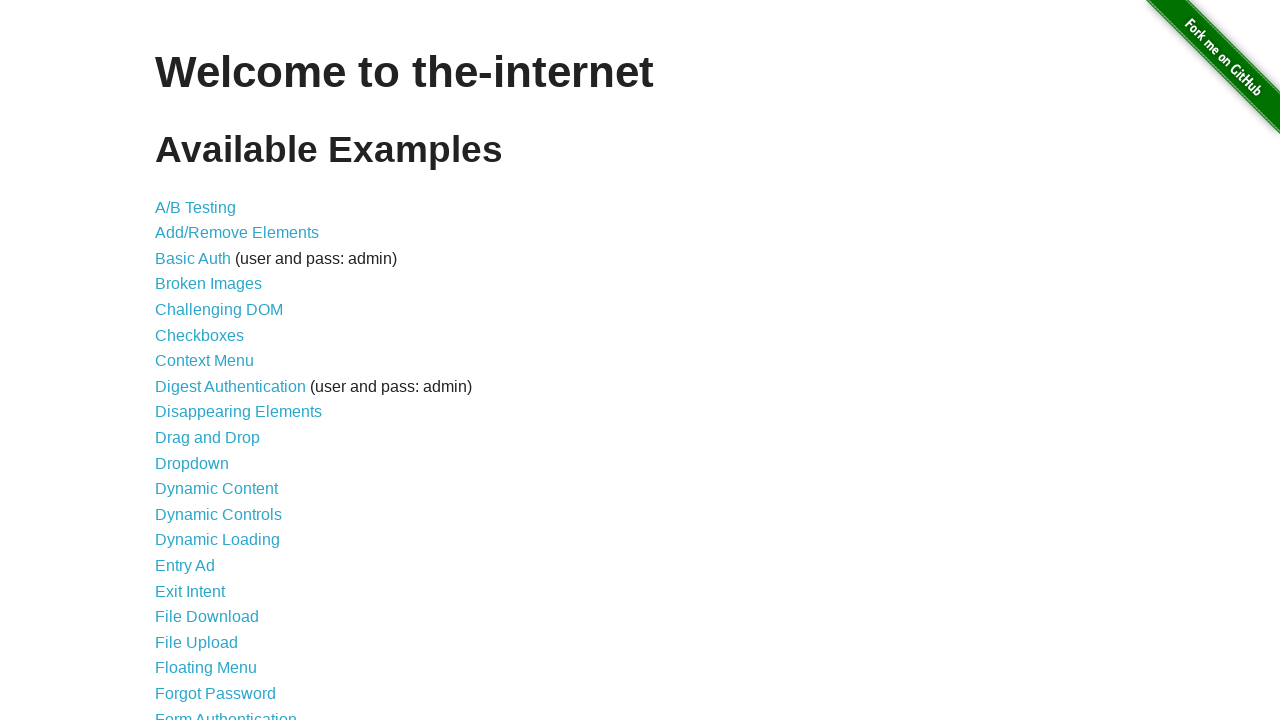

Navigated back to disappearing_elements page
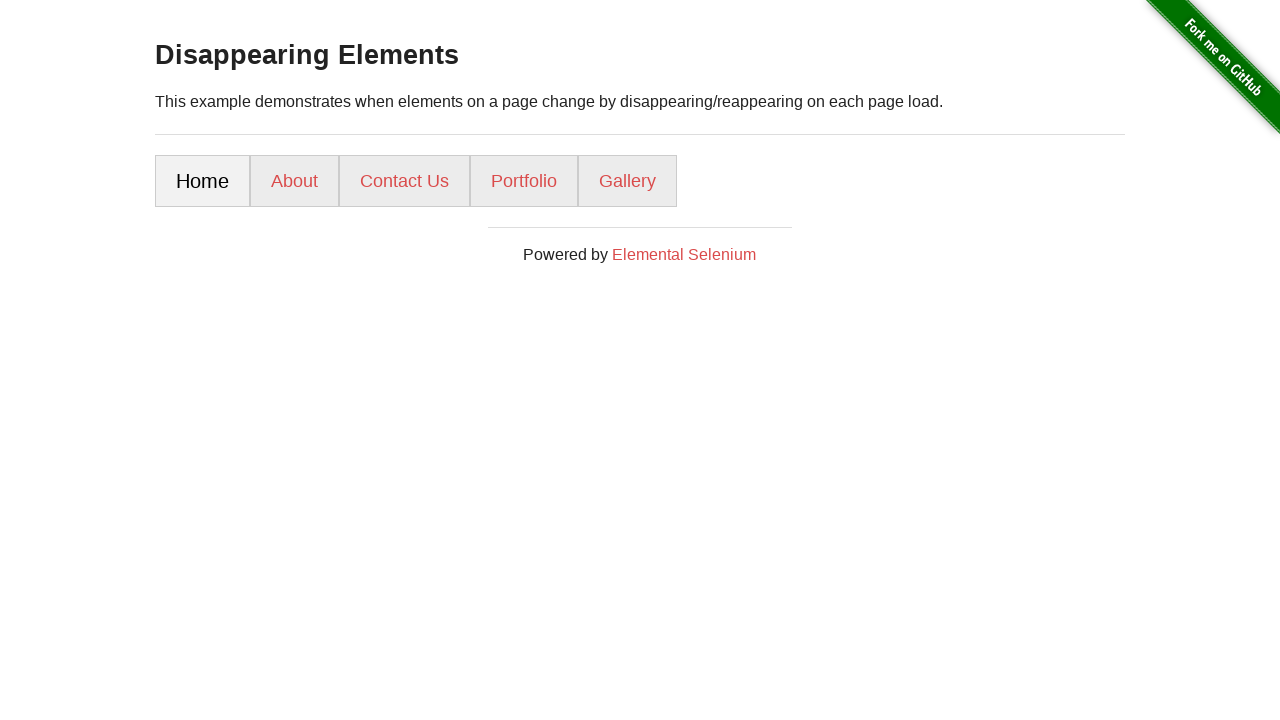

Clicked About navigation link at (294, 181) on xpath=//*[contains(text(), 'About')]
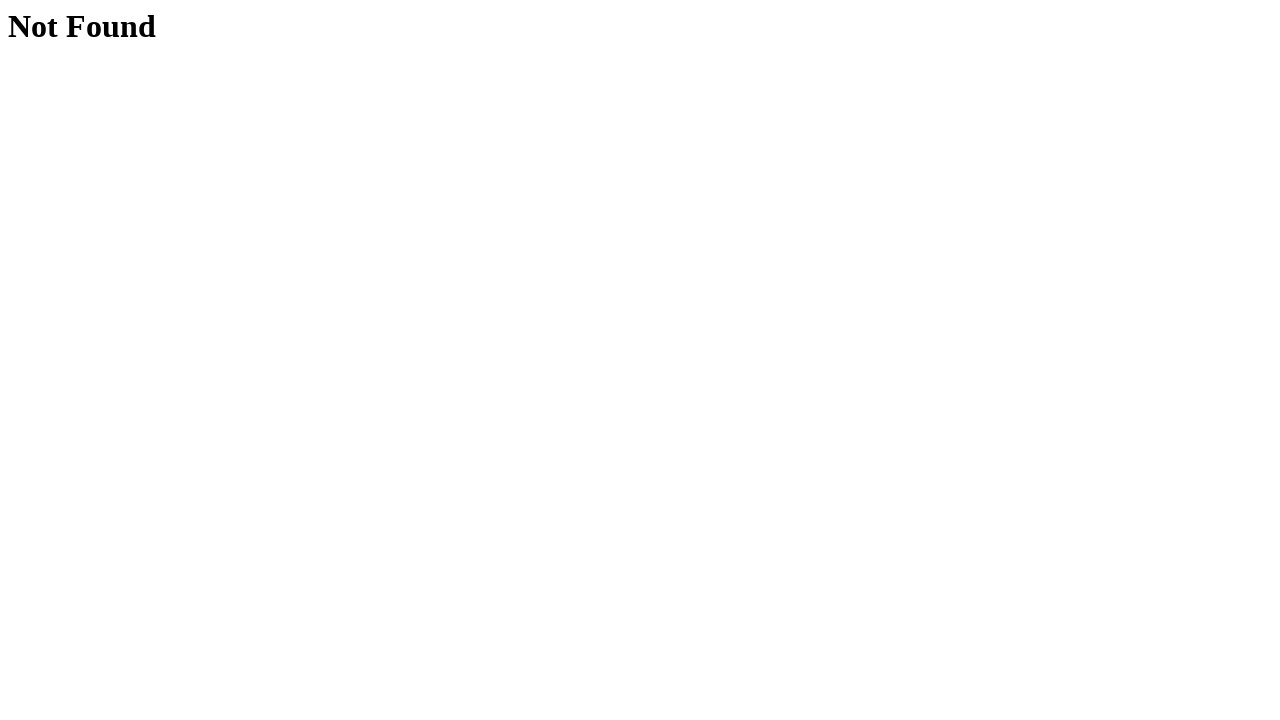

Navigated back to disappearing_elements page
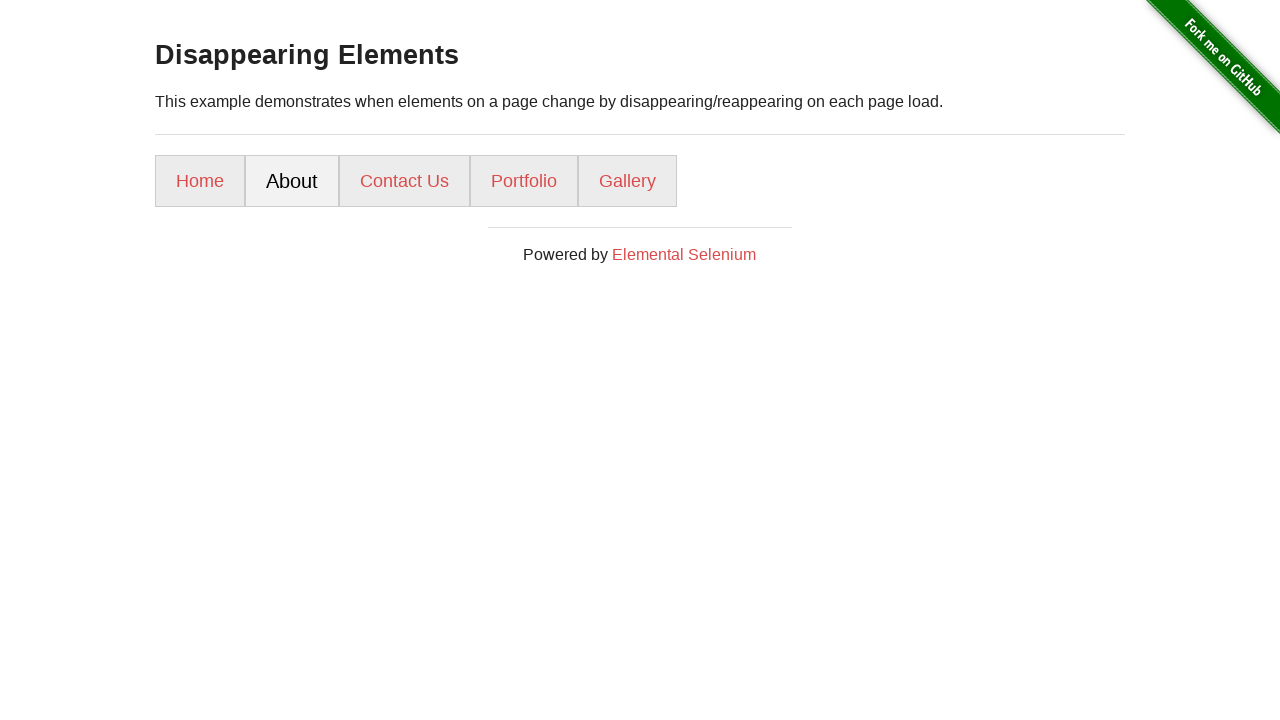

Clicked Contact Us navigation link at (404, 181) on xpath=//*[contains(text(), 'Contact Us')]
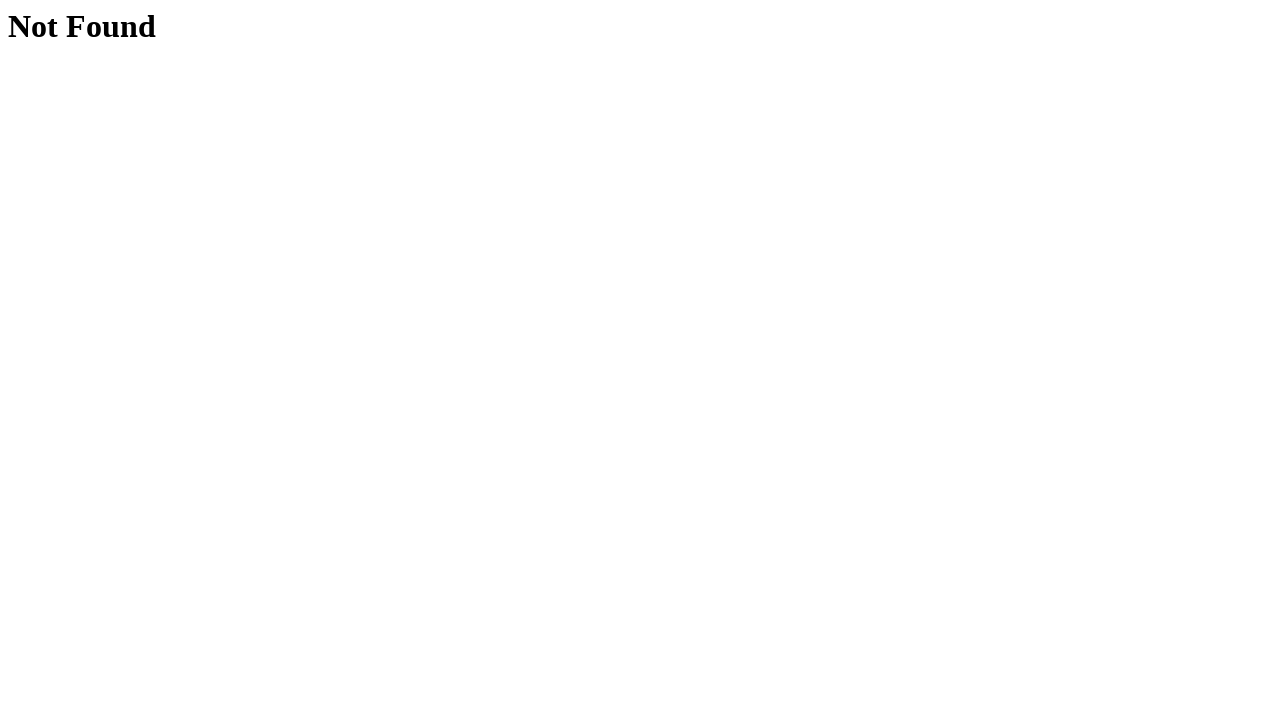

Navigated back to disappearing_elements page
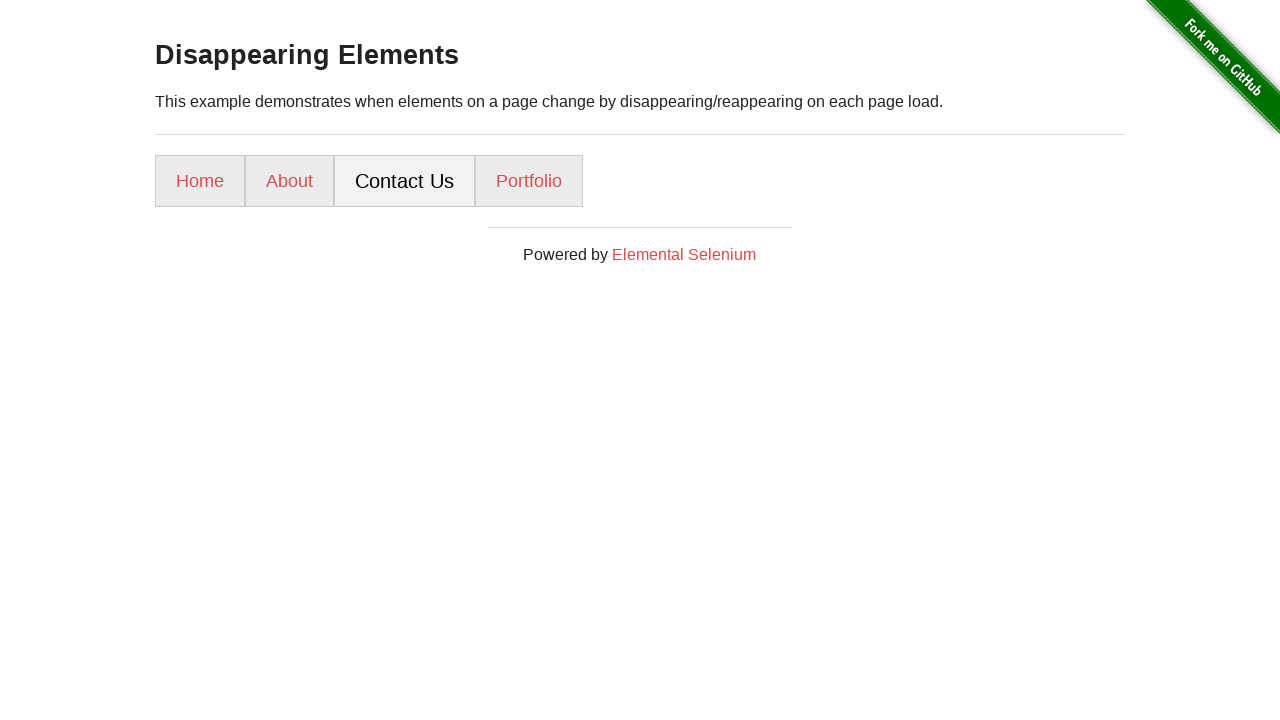

Clicked Portfolio navigation link at (529, 181) on xpath=//*[contains(text(), 'Portfolio')]
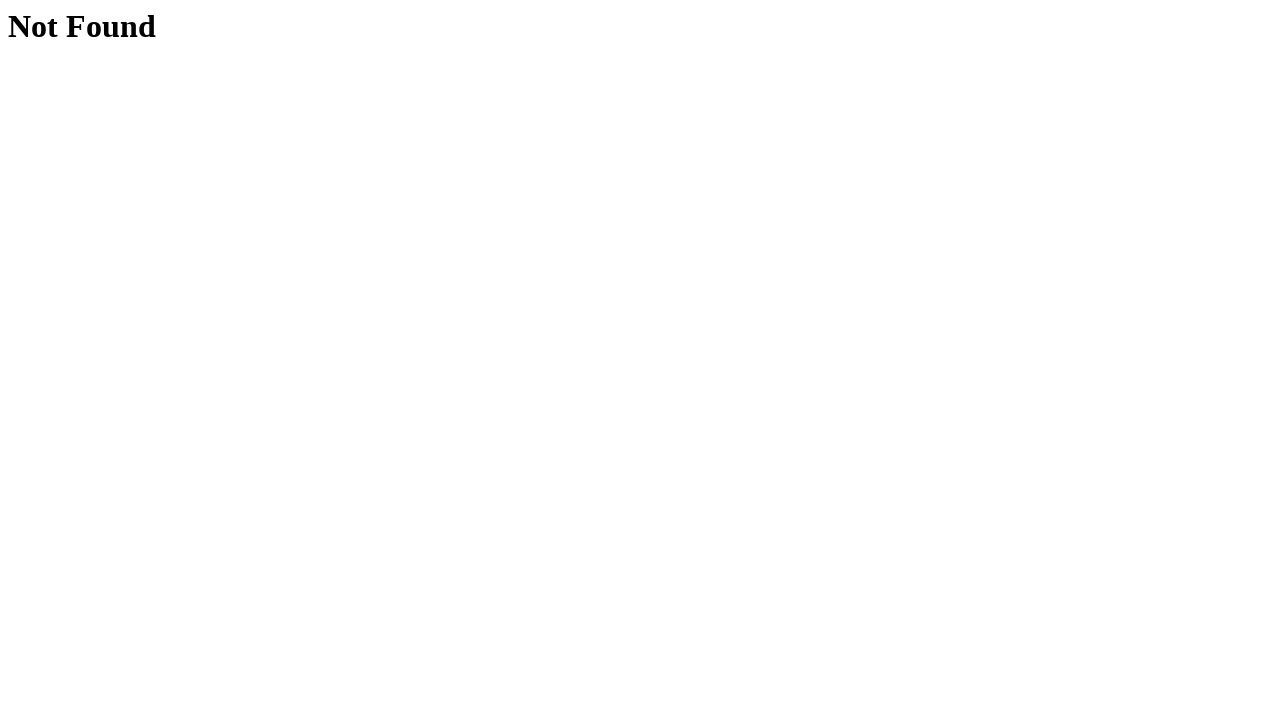

Navigated back to disappearing_elements page
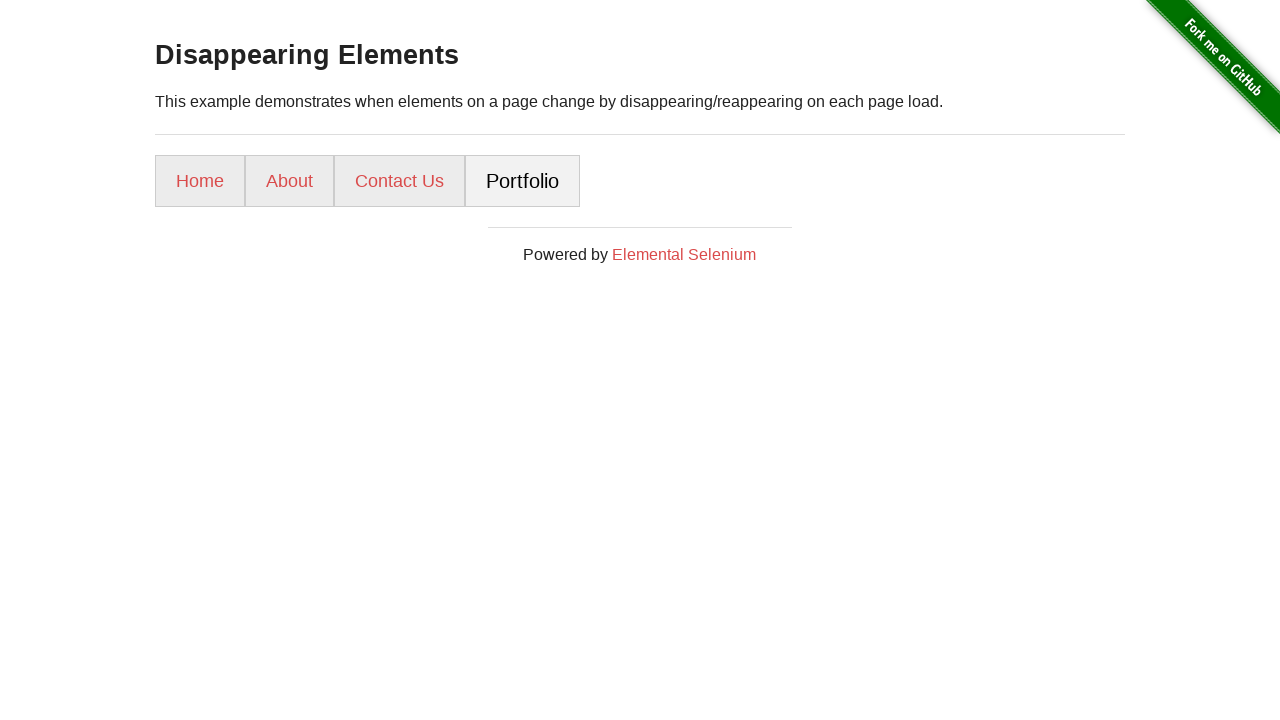

Navigated to main page
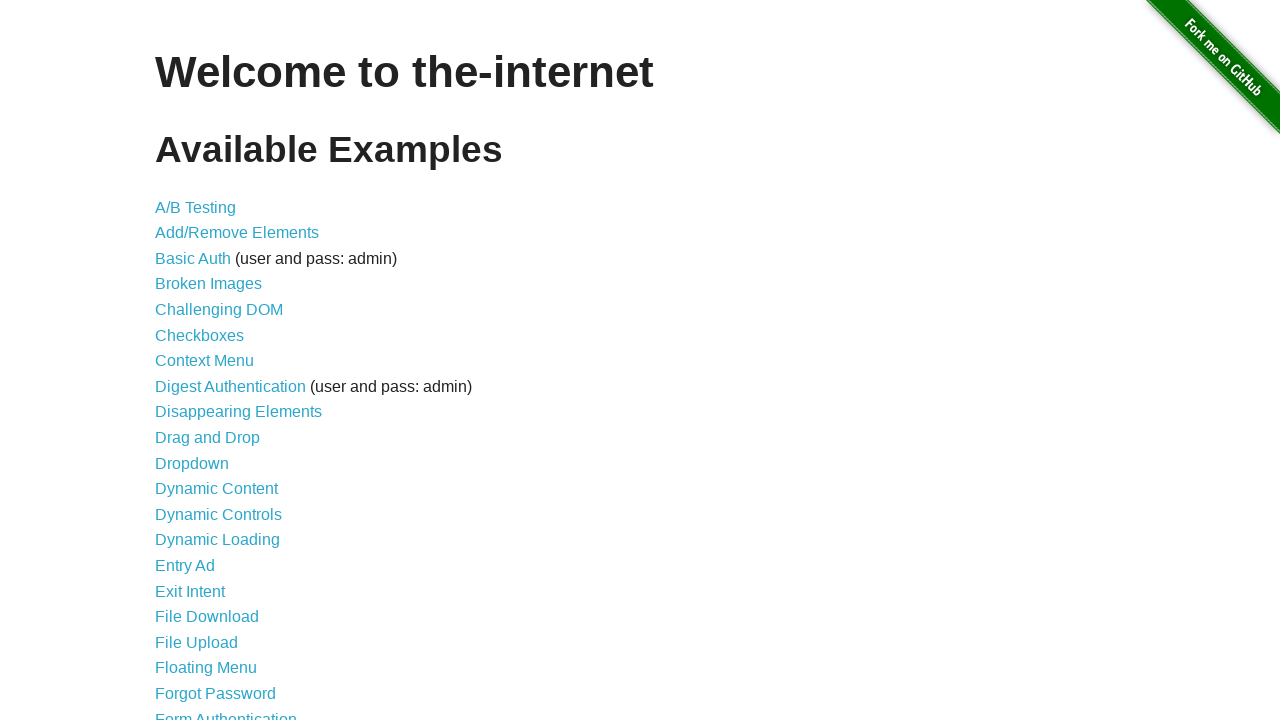

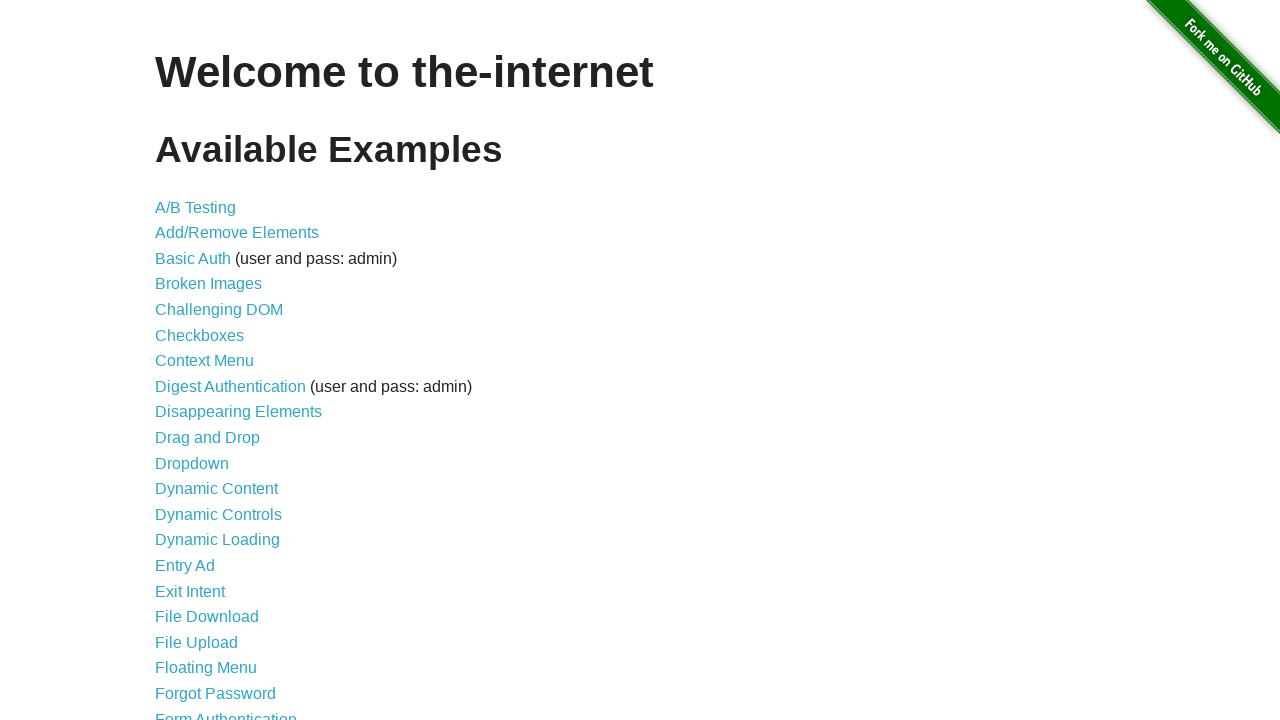